Tests that entered text is trimmed when editing a todo item

Starting URL: https://demo.playwright.dev/todomvc

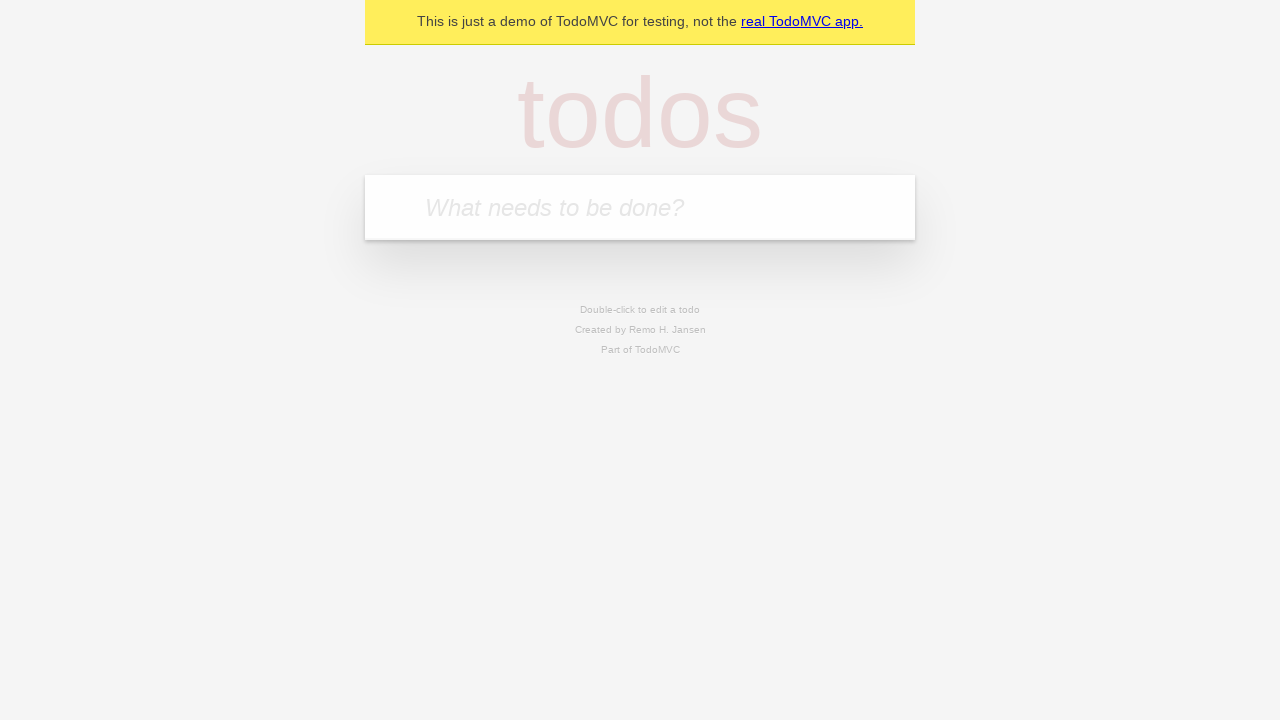

Filled new todo input with 'buy some cheese' on .new-todo
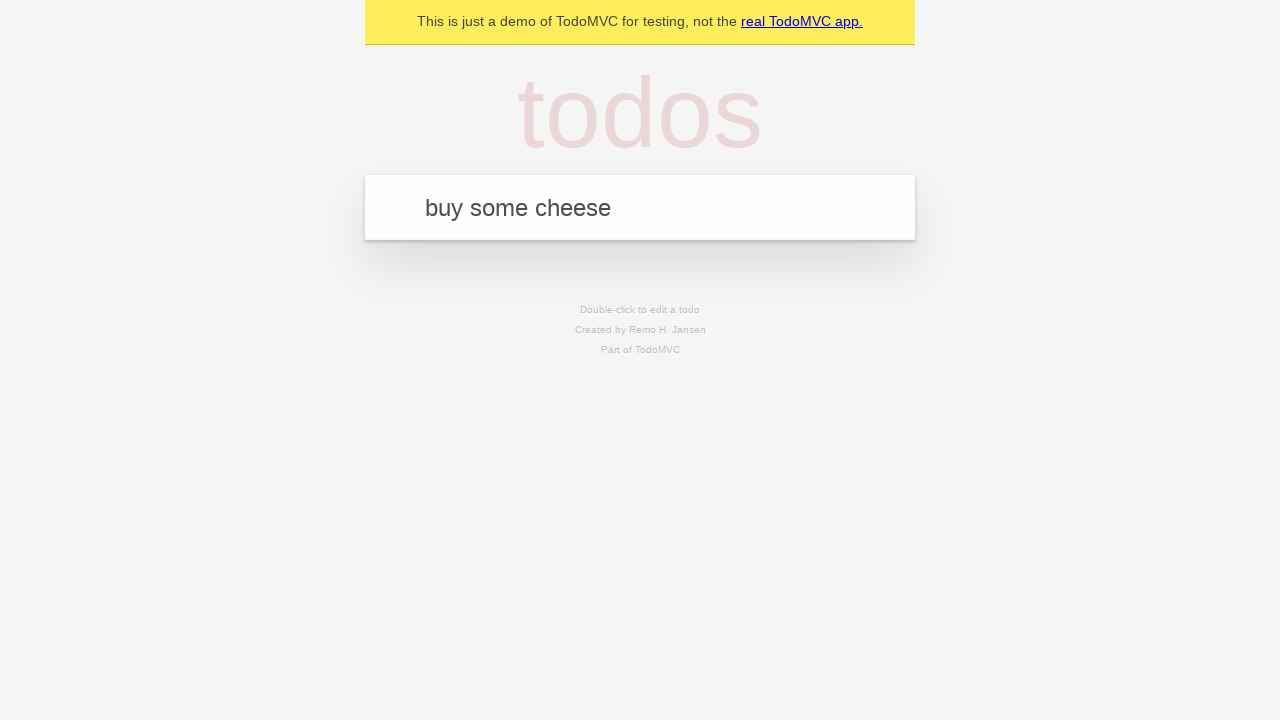

Pressed Enter to create first todo on .new-todo
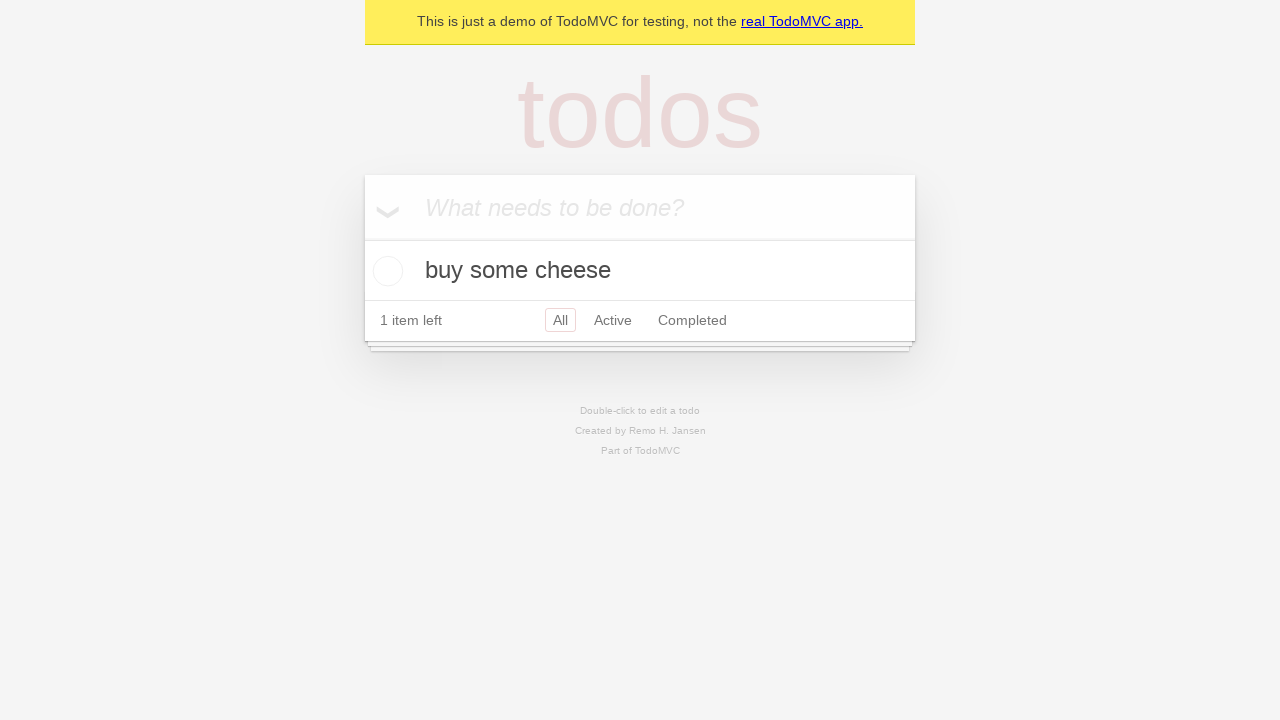

Filled new todo input with 'feed the cat' on .new-todo
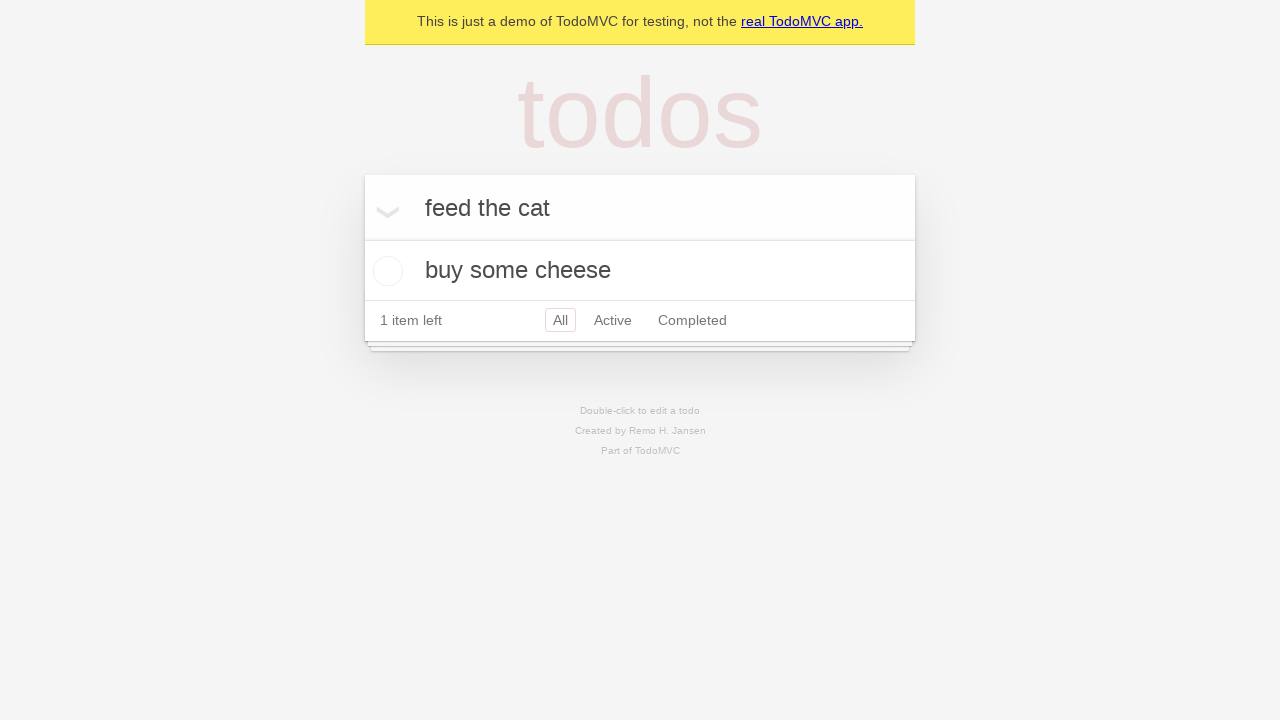

Pressed Enter to create second todo on .new-todo
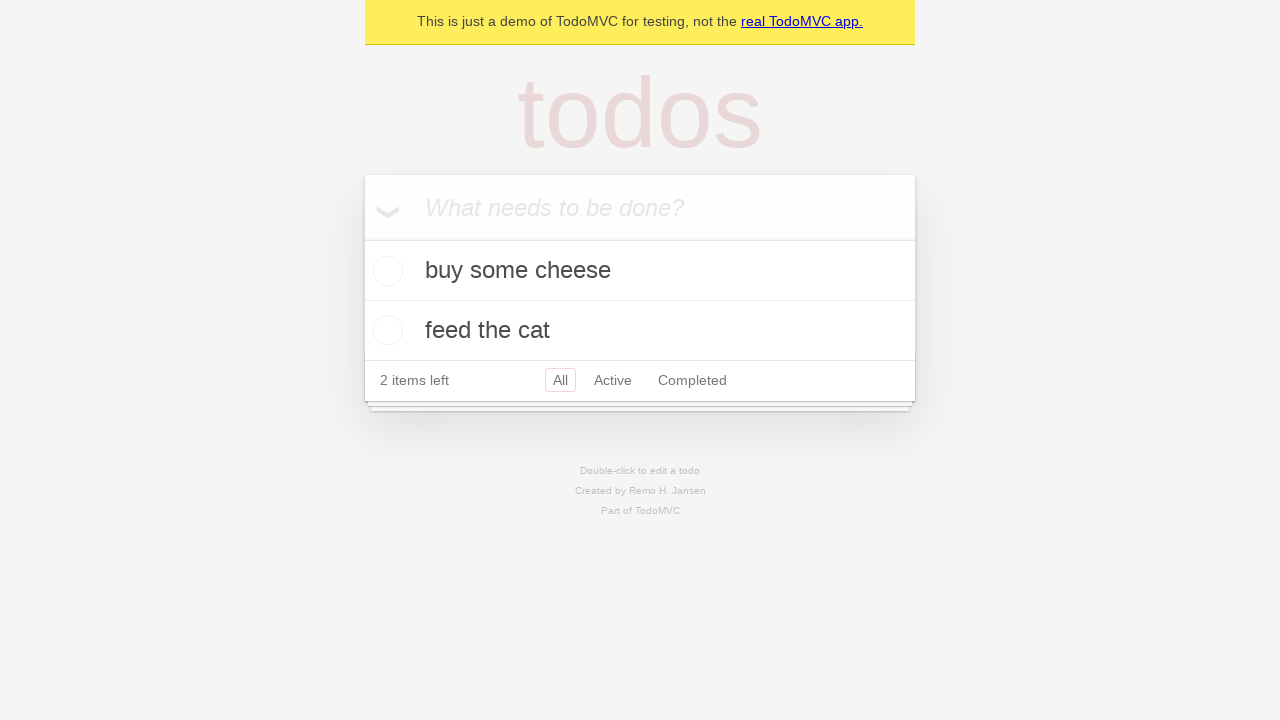

Filled new todo input with 'book a doctors appointment' on .new-todo
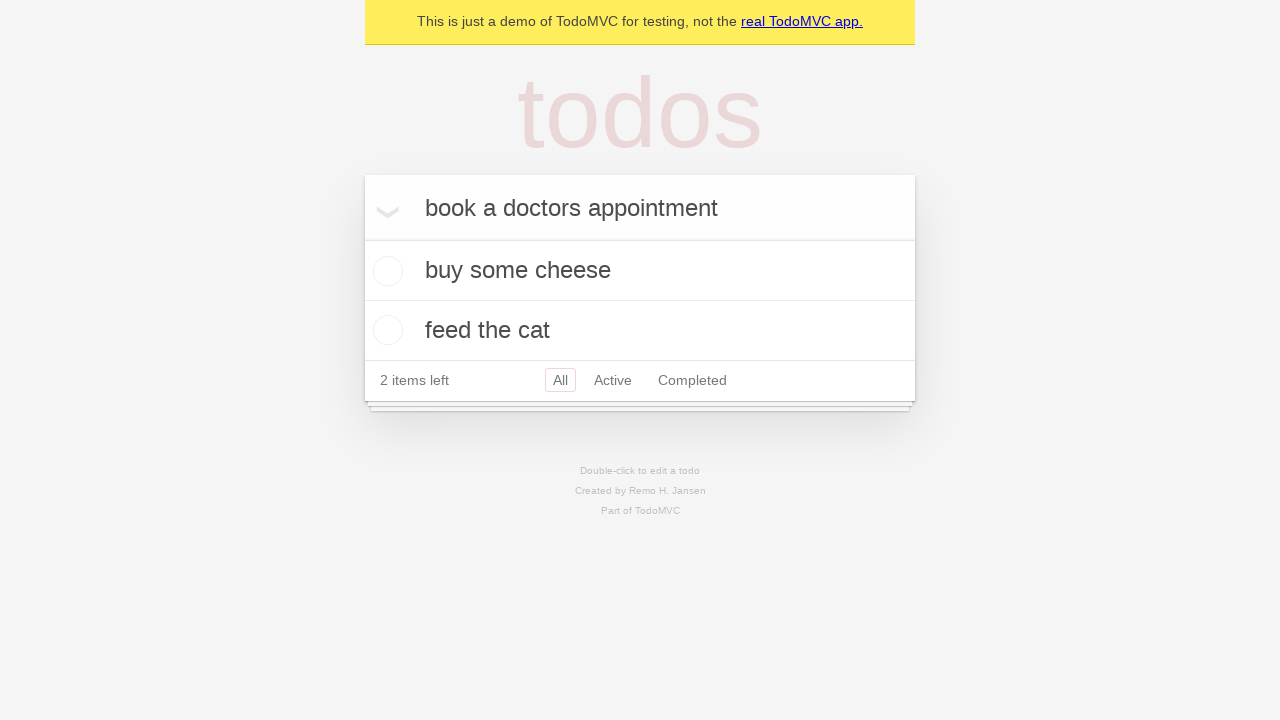

Pressed Enter to create third todo on .new-todo
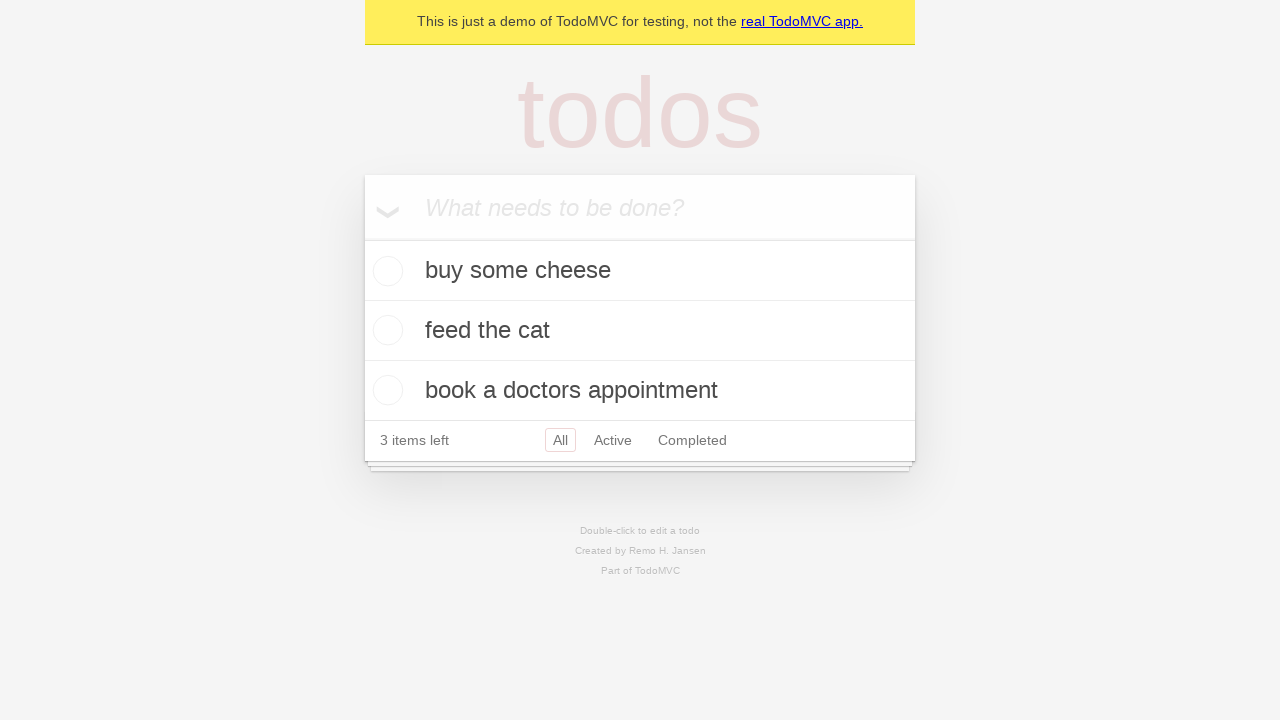

Waited for all three todo items to be visible
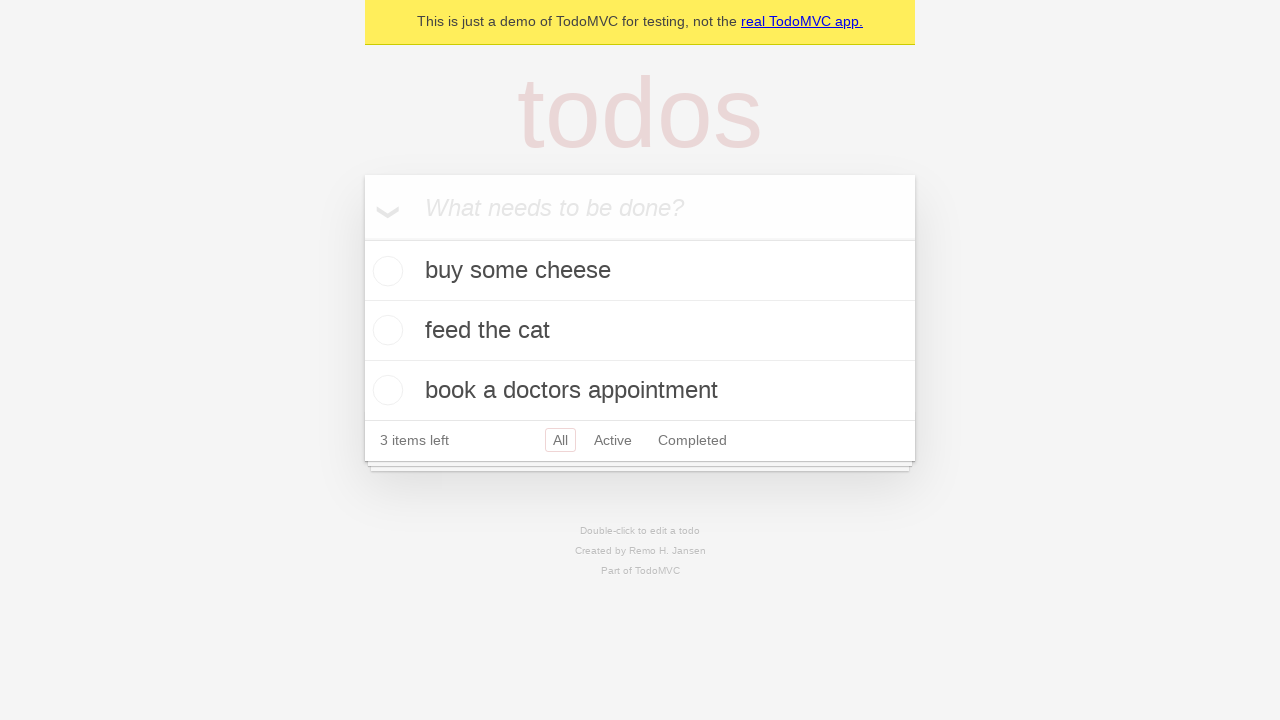

Double-clicked second todo item to enter edit mode at (640, 331) on .todo-list li >> nth=1
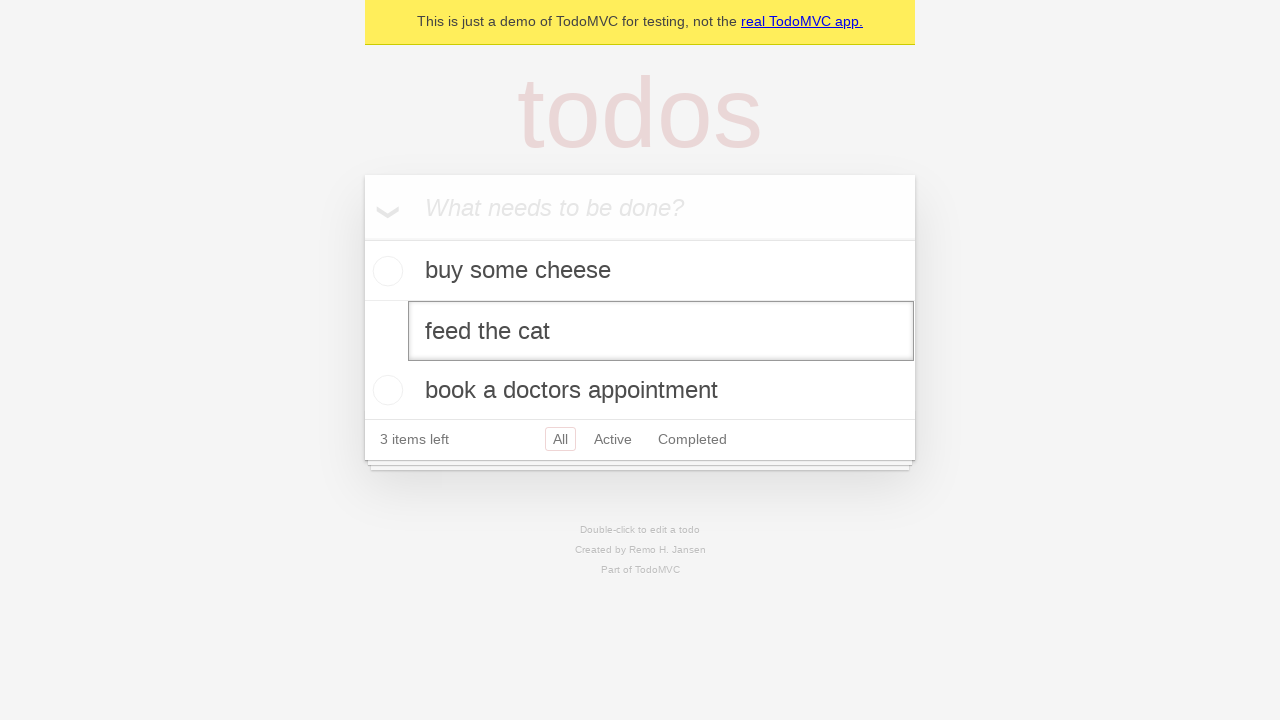

Filled edit field with text containing leading and trailing whitespace on .todo-list li >> nth=1 >> .edit
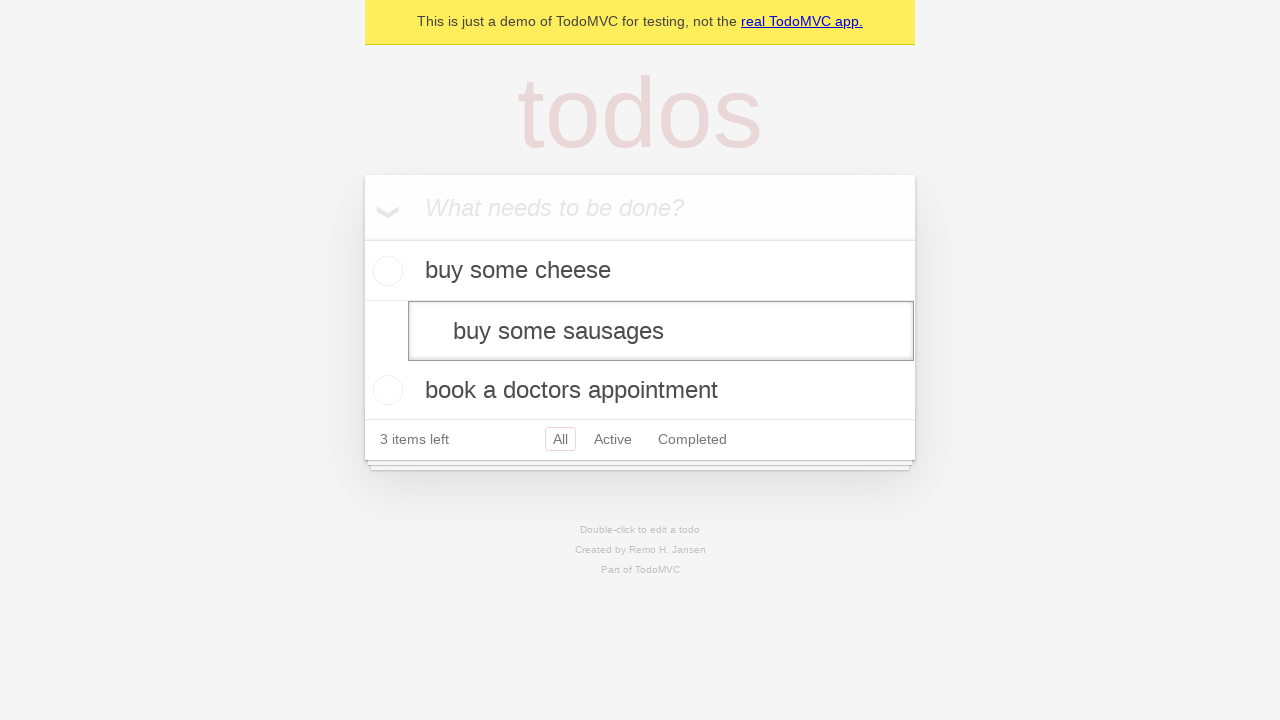

Pressed Enter to confirm edit and verify text is trimmed on .todo-list li >> nth=1 >> .edit
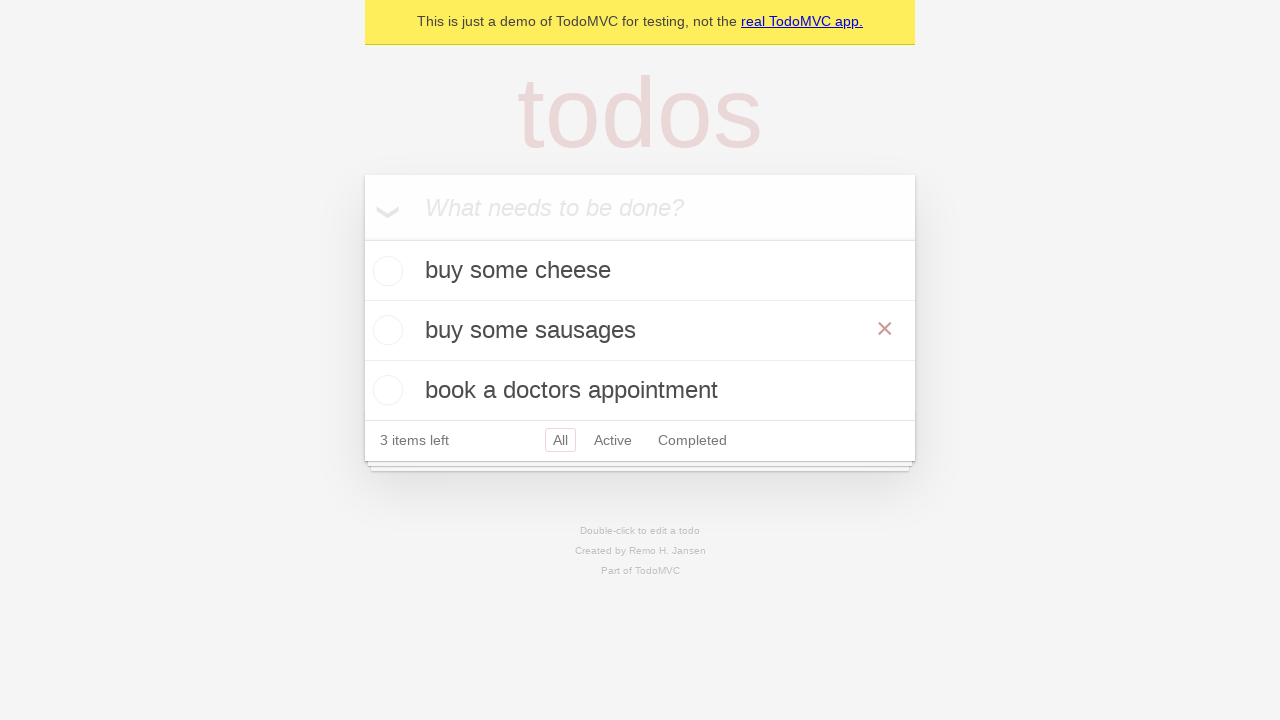

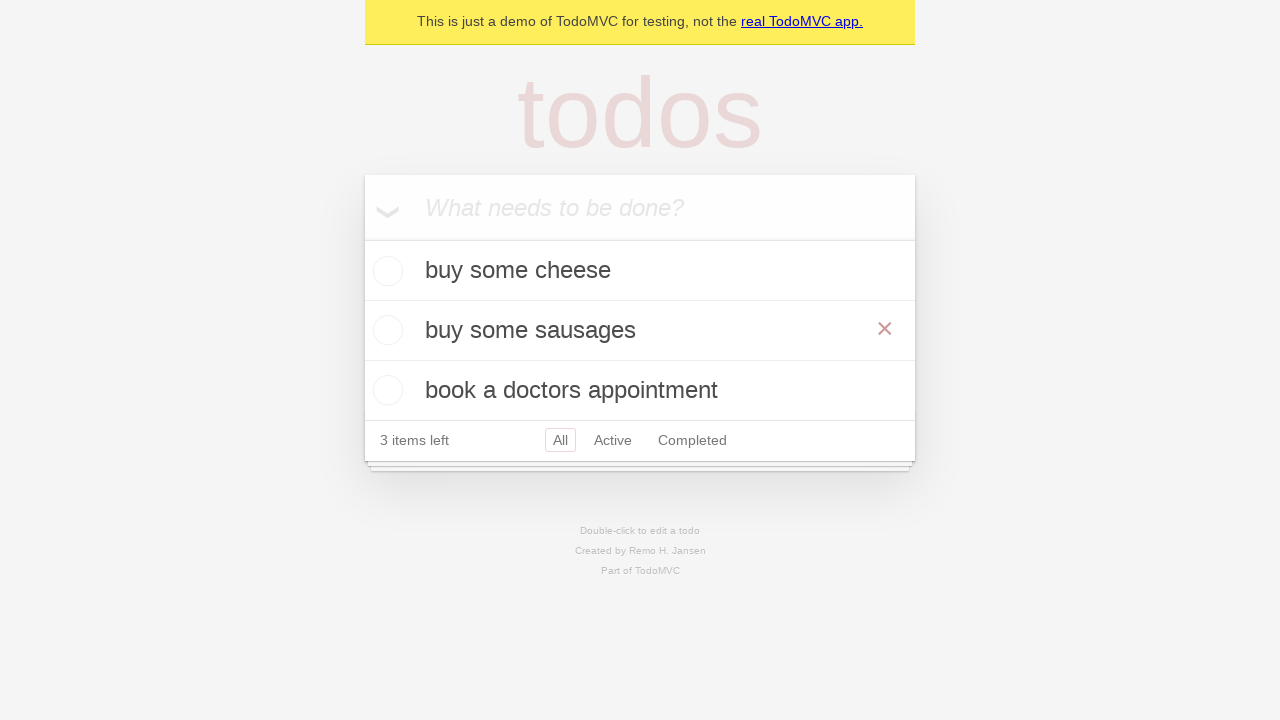